Tests a basic web form by entering text into a text box and submitting the form, then verifying the success message is displayed

Starting URL: https://www.selenium.dev/selenium/web/web-form.html

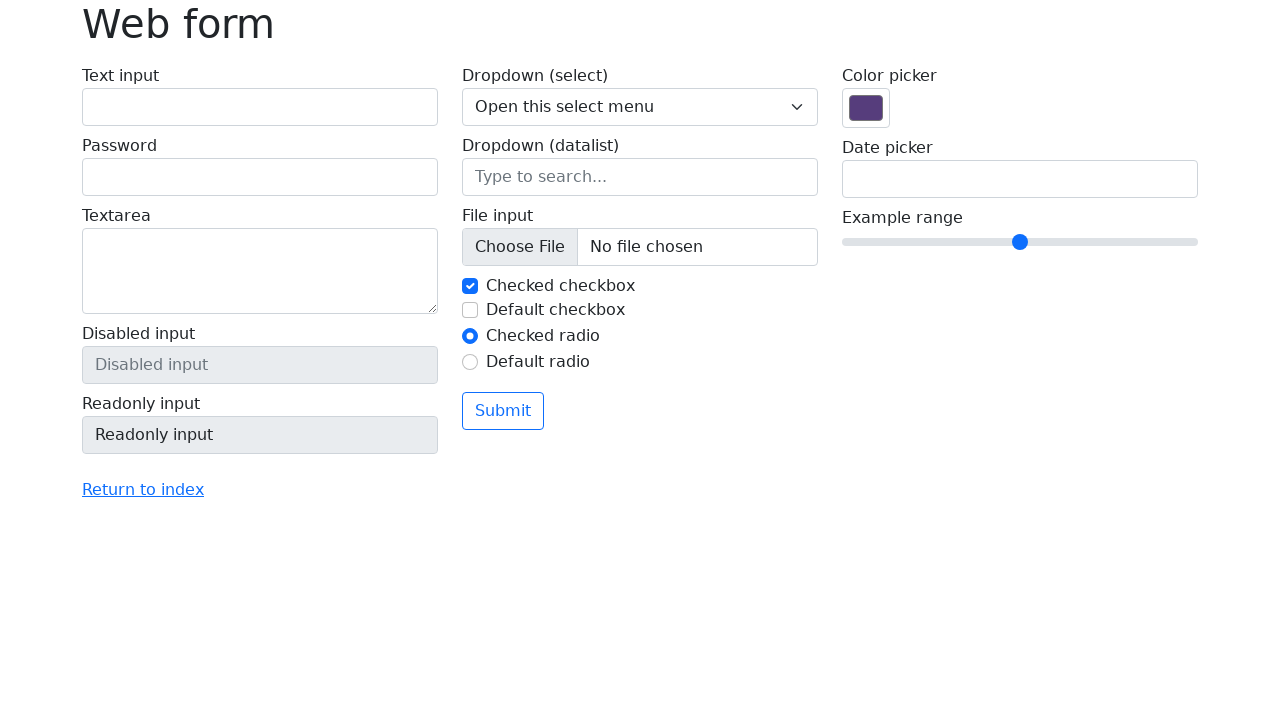

Filled text box with 'Selenium' on input[name='my-text']
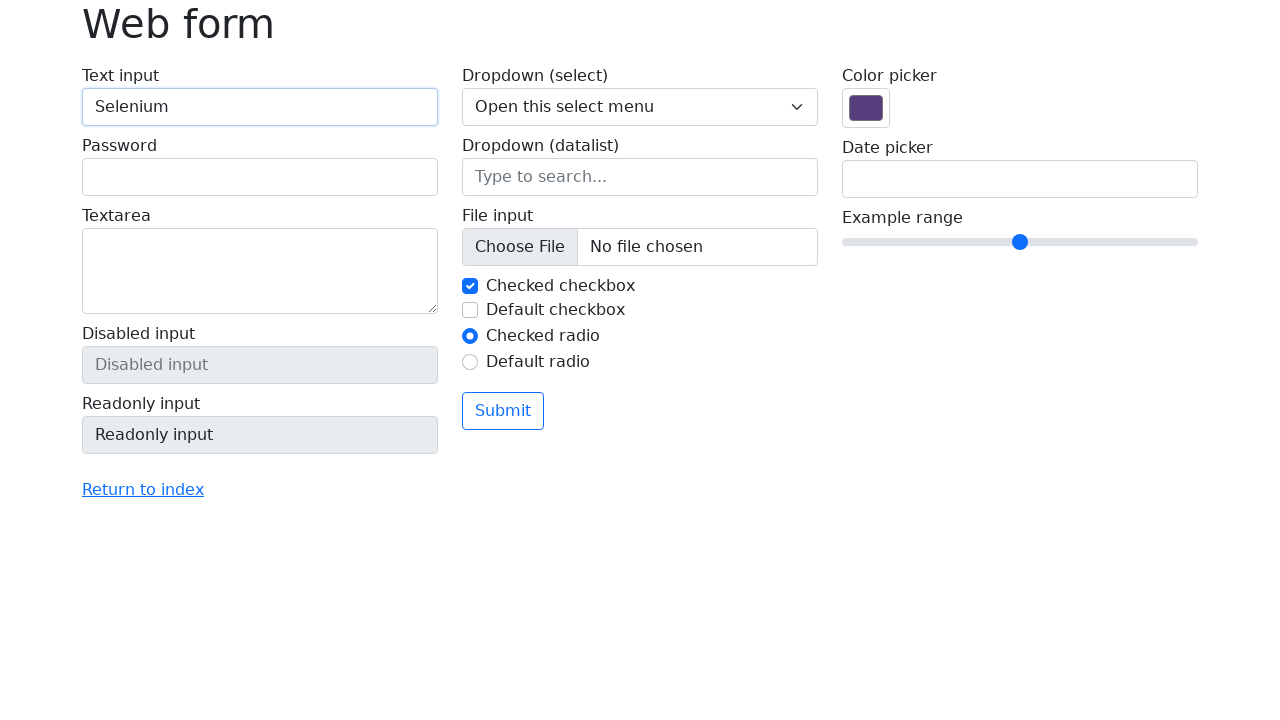

Clicked submit button at (503, 411) on button
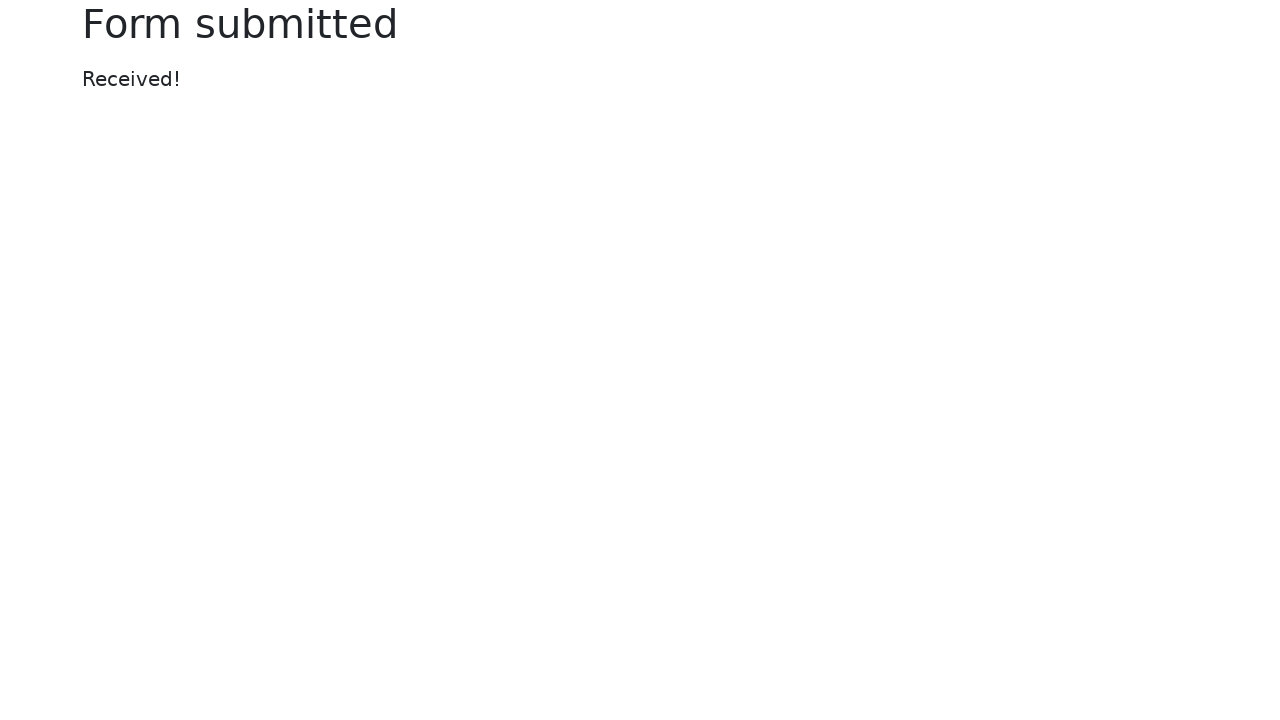

Success message element appeared
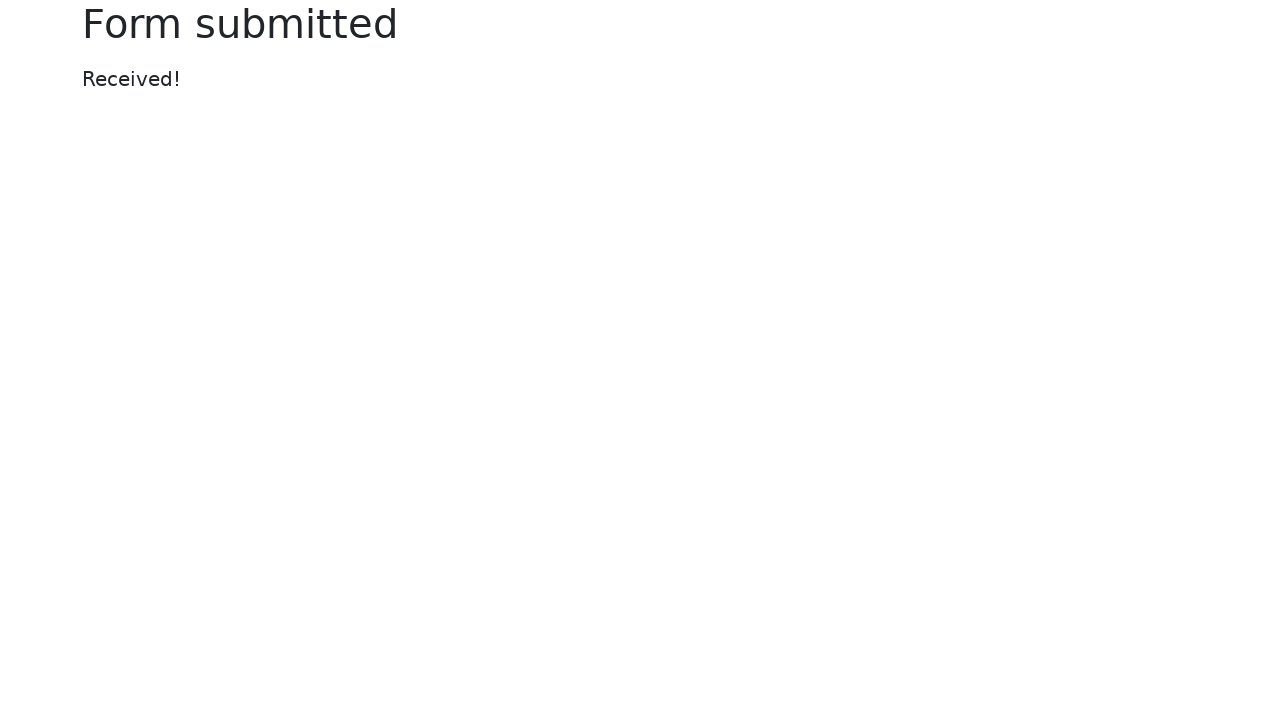

Located success message element
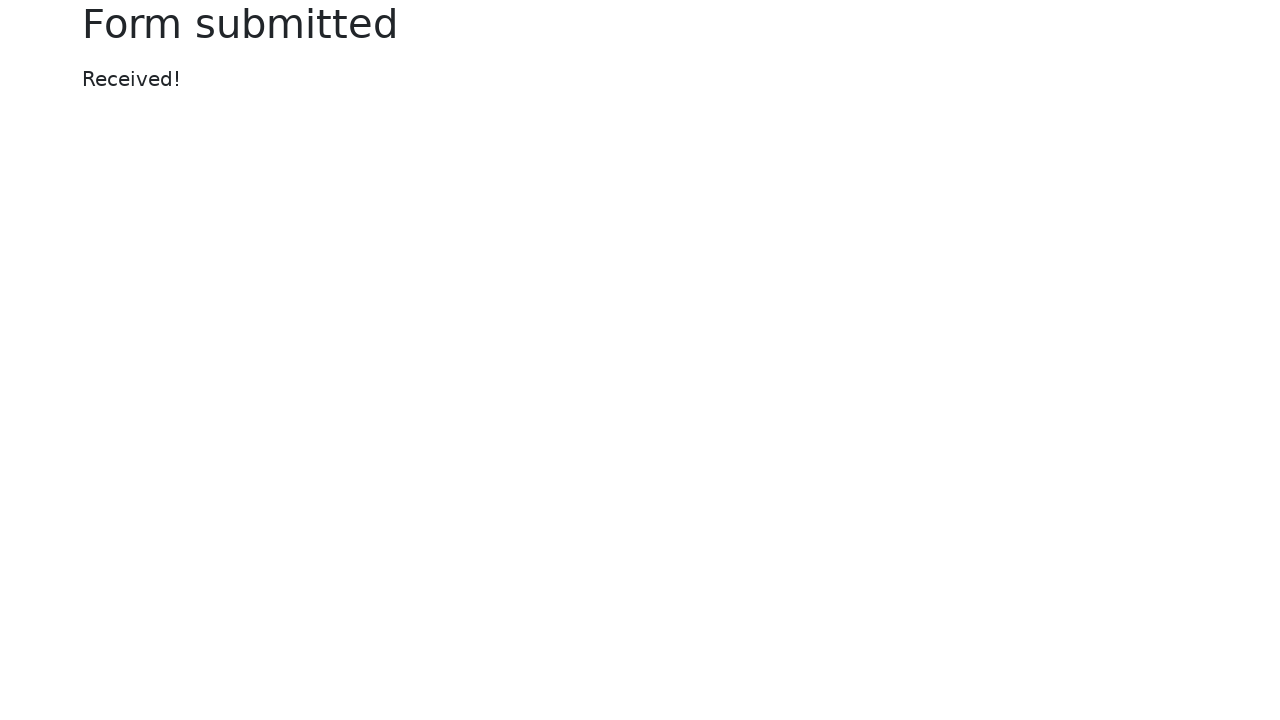

Verified success message displays 'Received!'
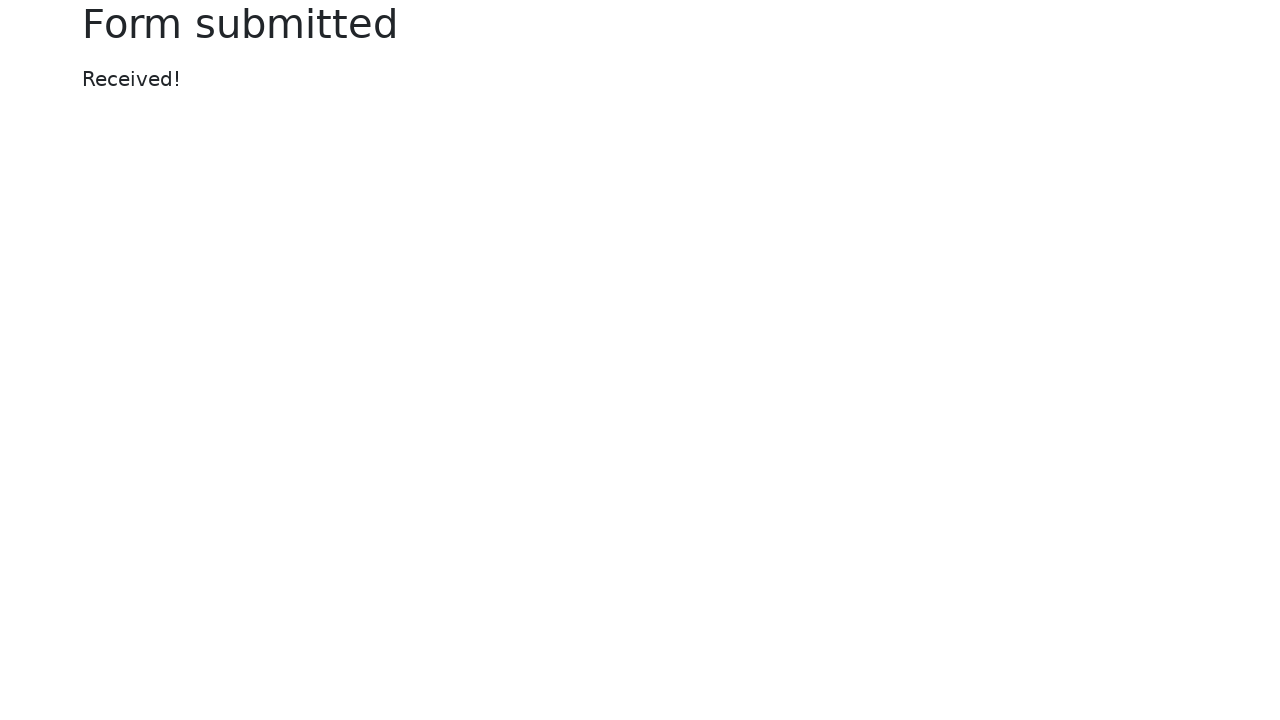

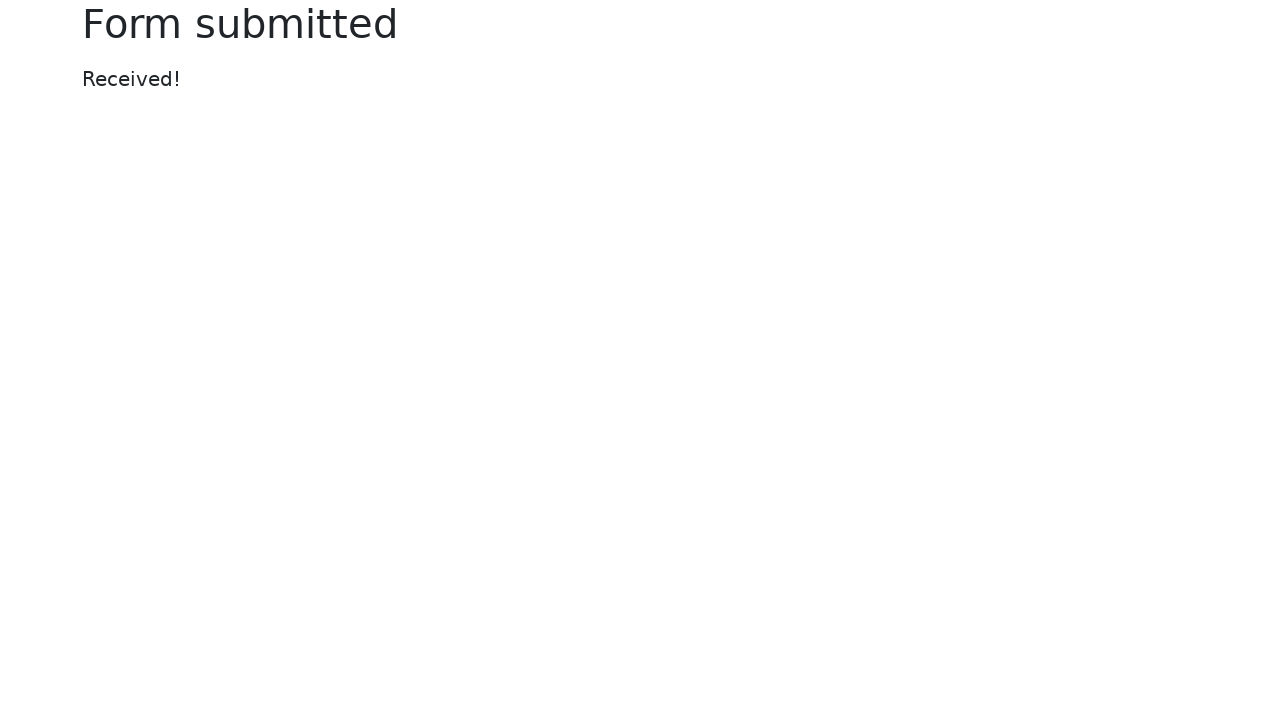